Tests browser window handling by clicking a button that opens a new window, switching to that window, verifying content is present, and closing it

Starting URL: https://demoqa.com/browser-windows

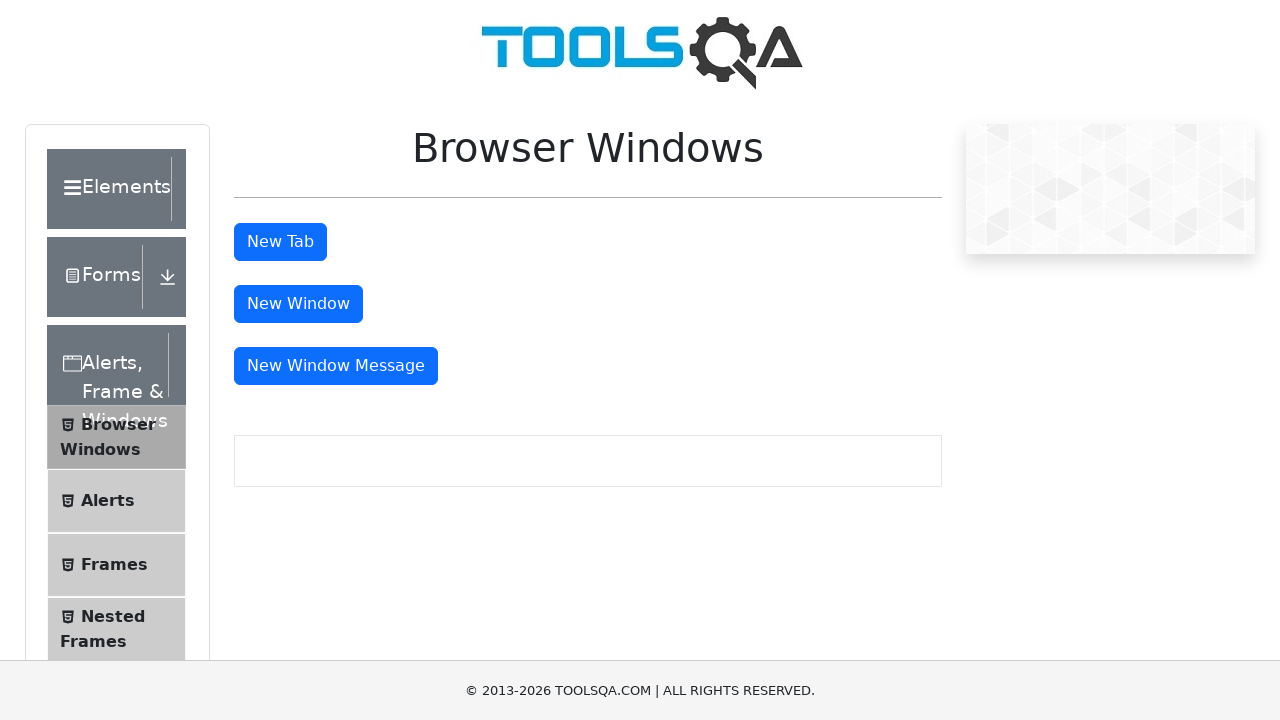

Clicked button to open new window at (298, 304) on #windowButton
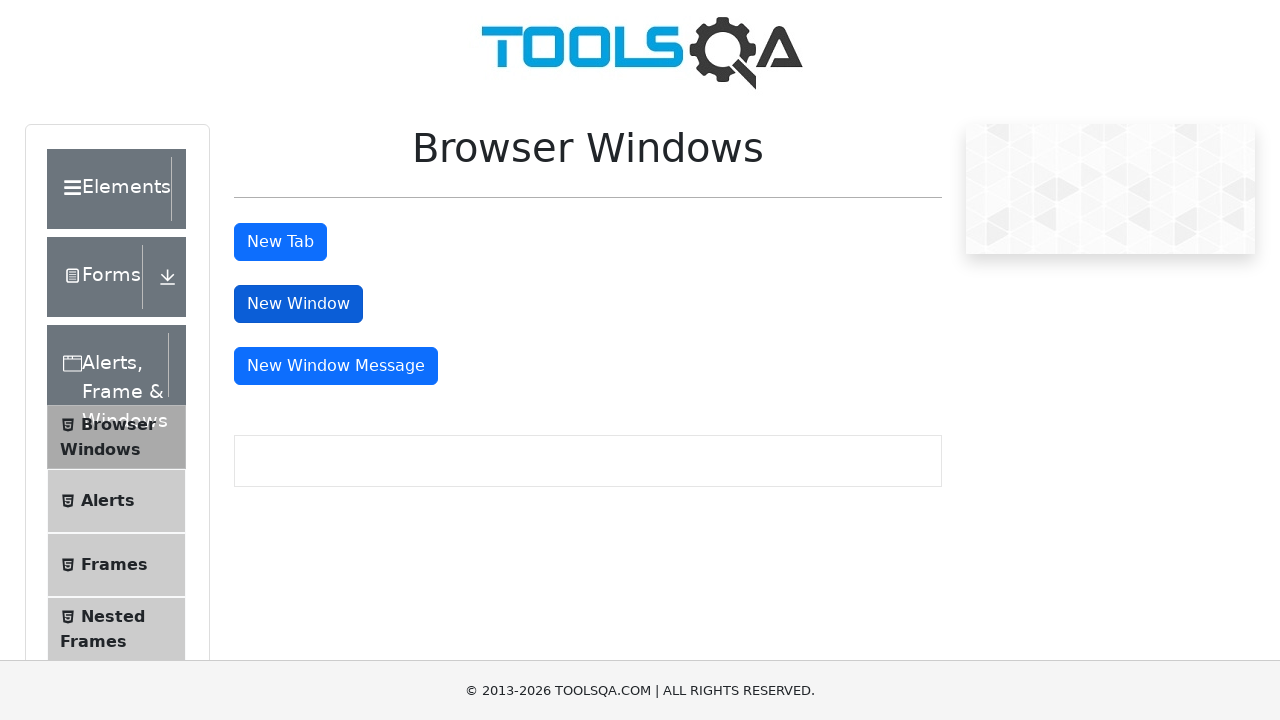

New window opened and captured
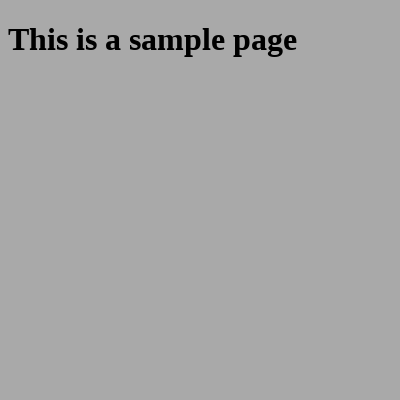

Waited for sample heading to load in new window
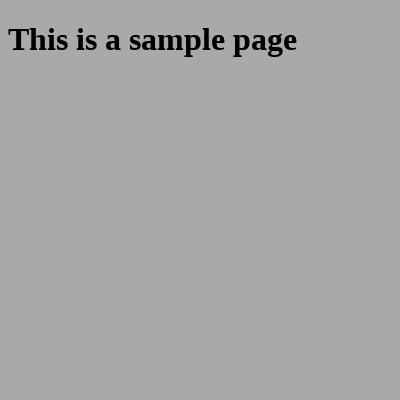

Retrieved heading text: This is a sample page
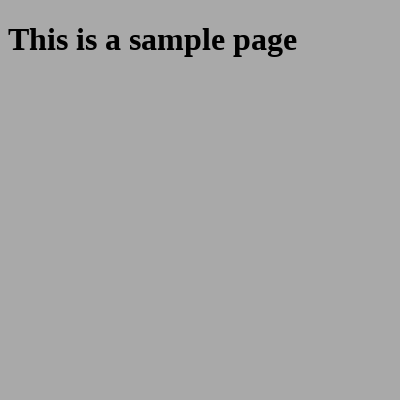

Closed the new window
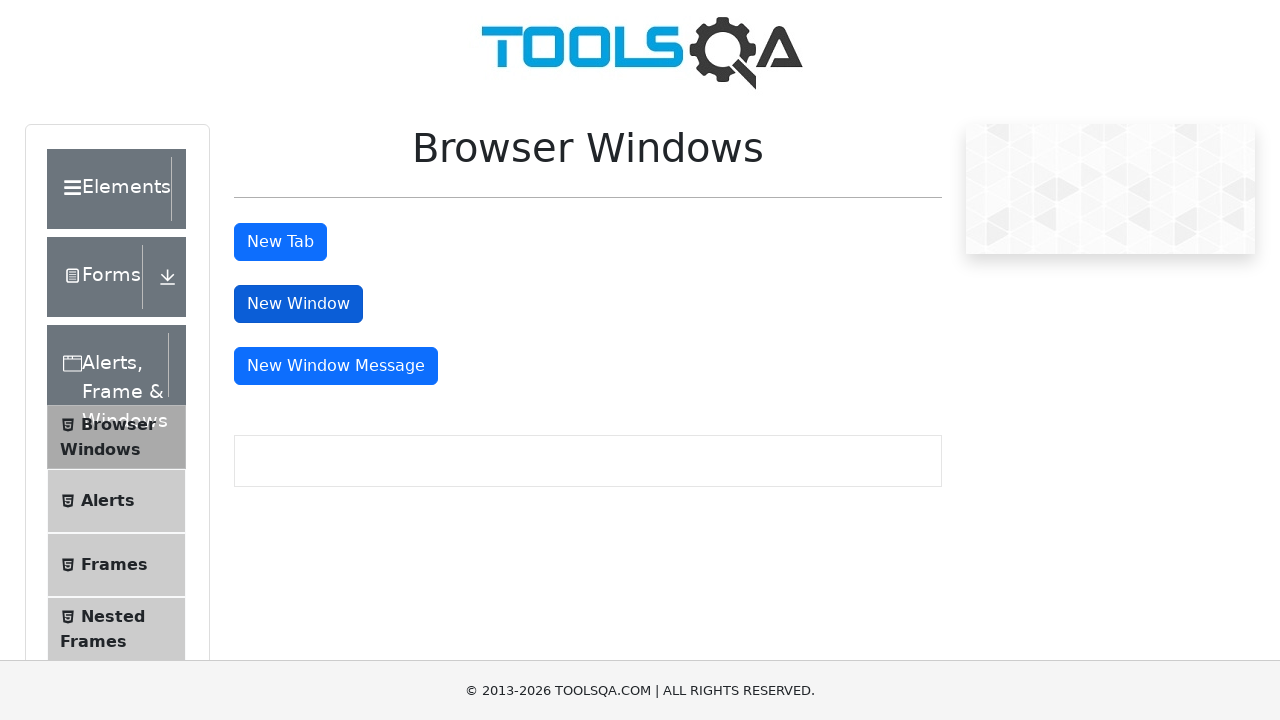

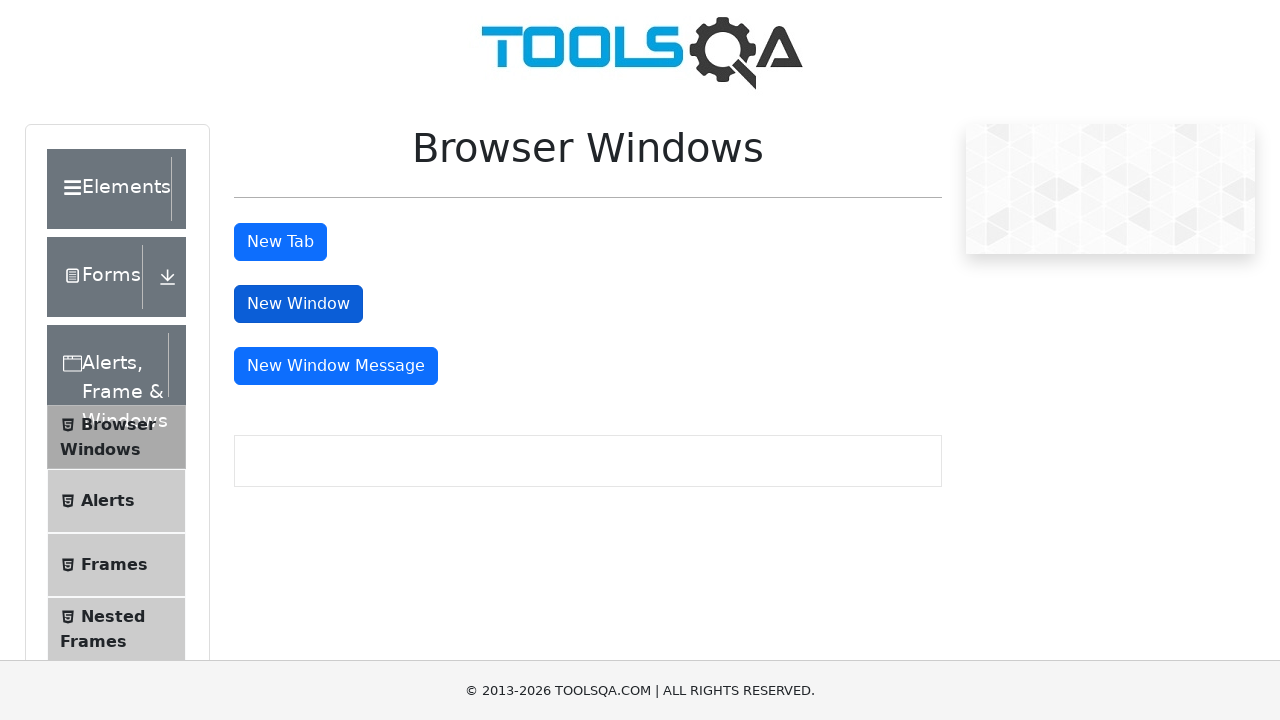